Tests a text box form by filling in full name, email, current address, and permanent address fields, then submitting the form and verifying the output is displayed

Starting URL: https://demoqa.com/text-box

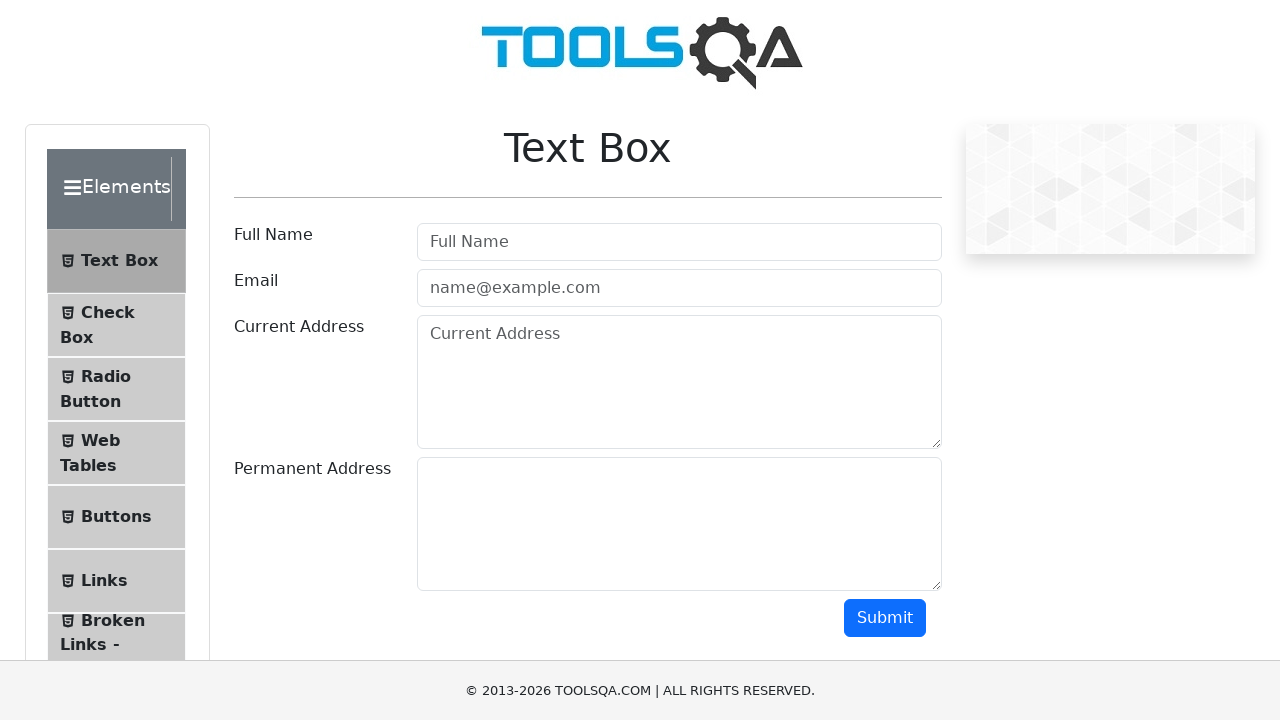

Filled full name field with 'test' on #userName
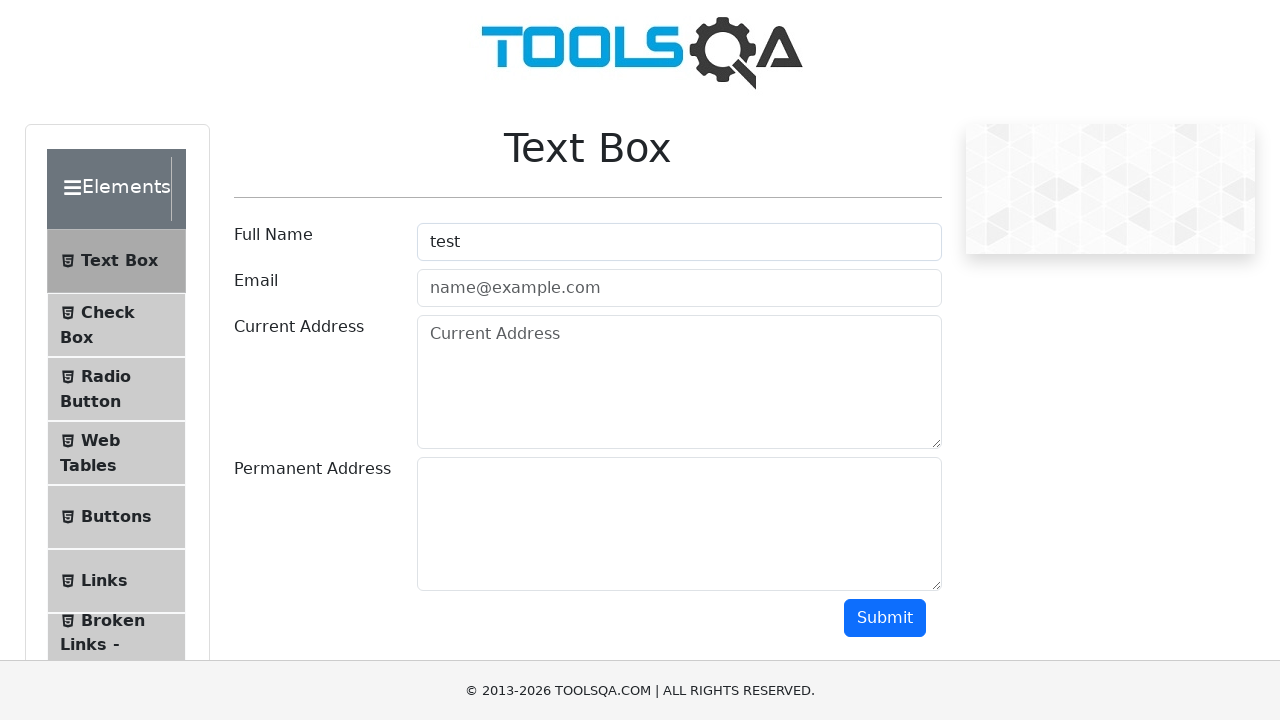

Filled email field with 'test@test.com' on #userEmail
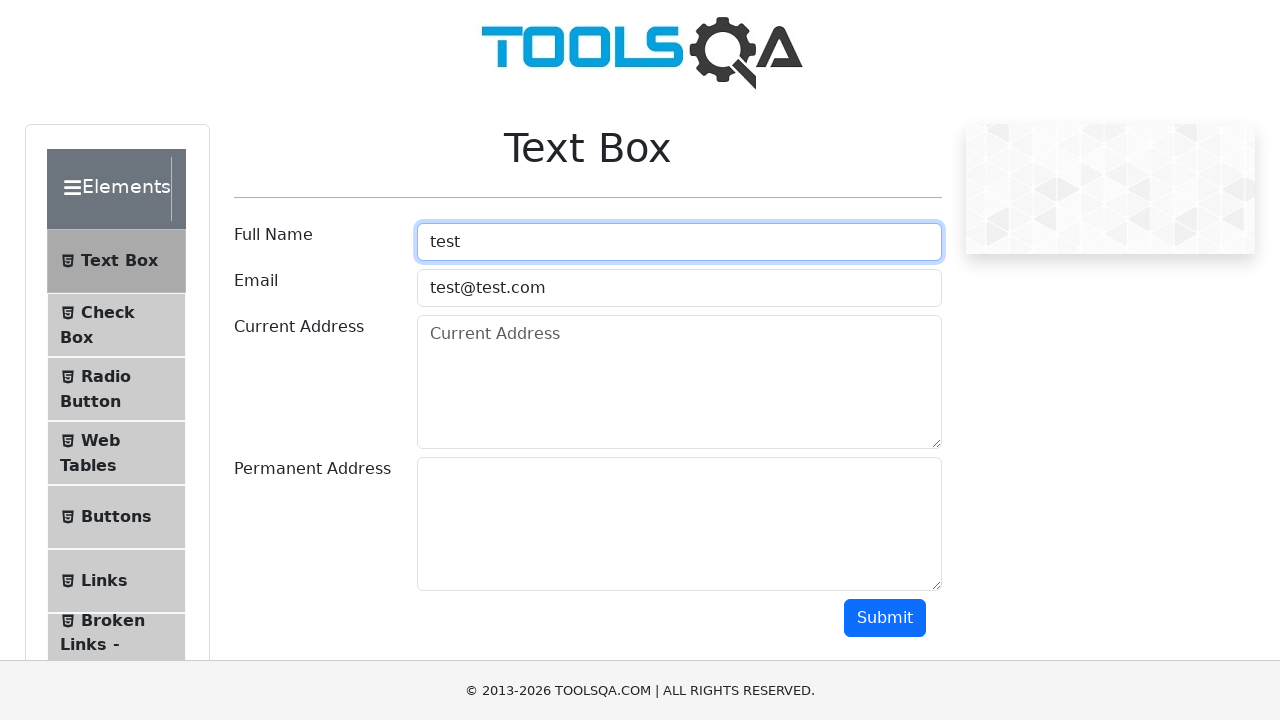

Filled current address field with 'test address' on #currentAddress
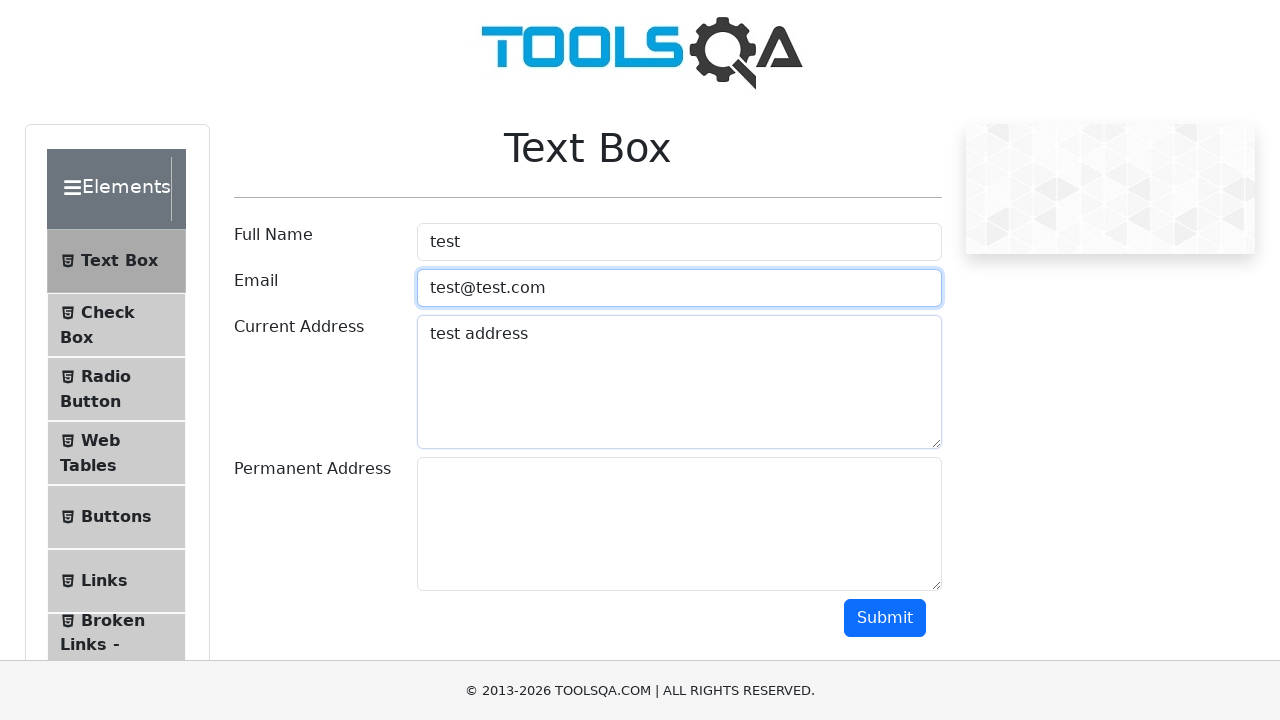

Filled permanent address field with 'permanent address test' on #permanentAddress
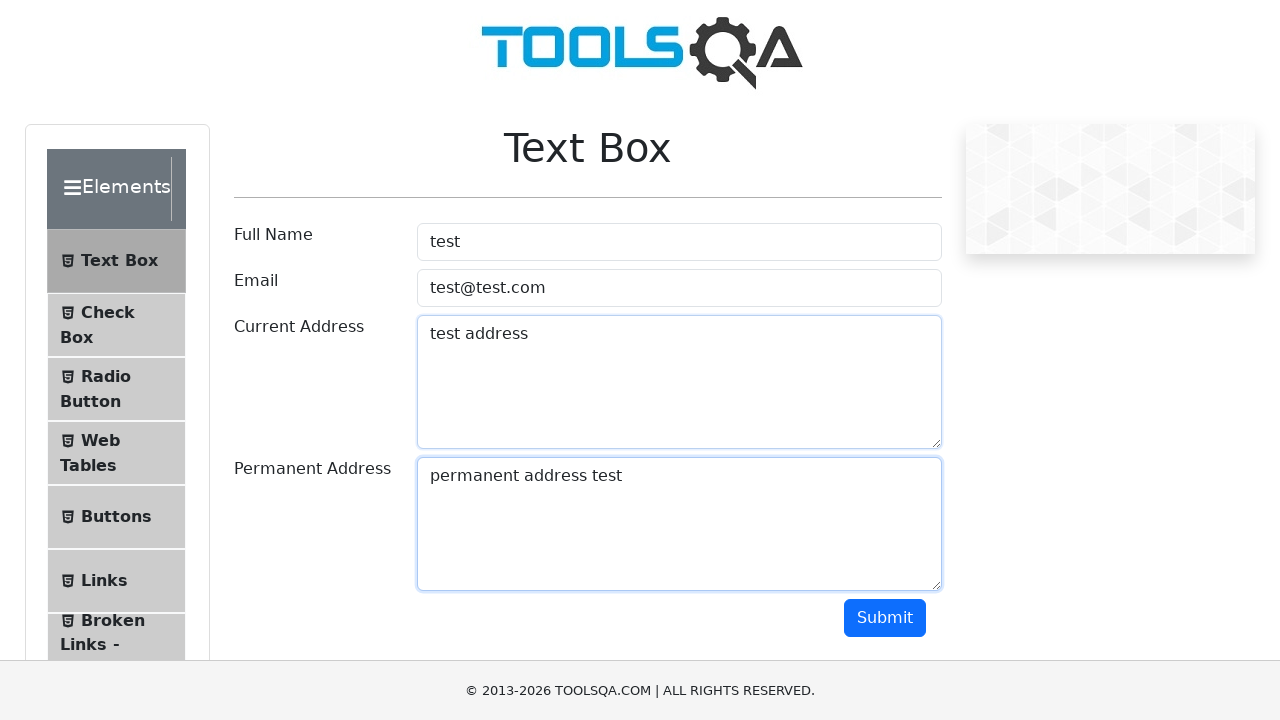

Scrolled submit button into view
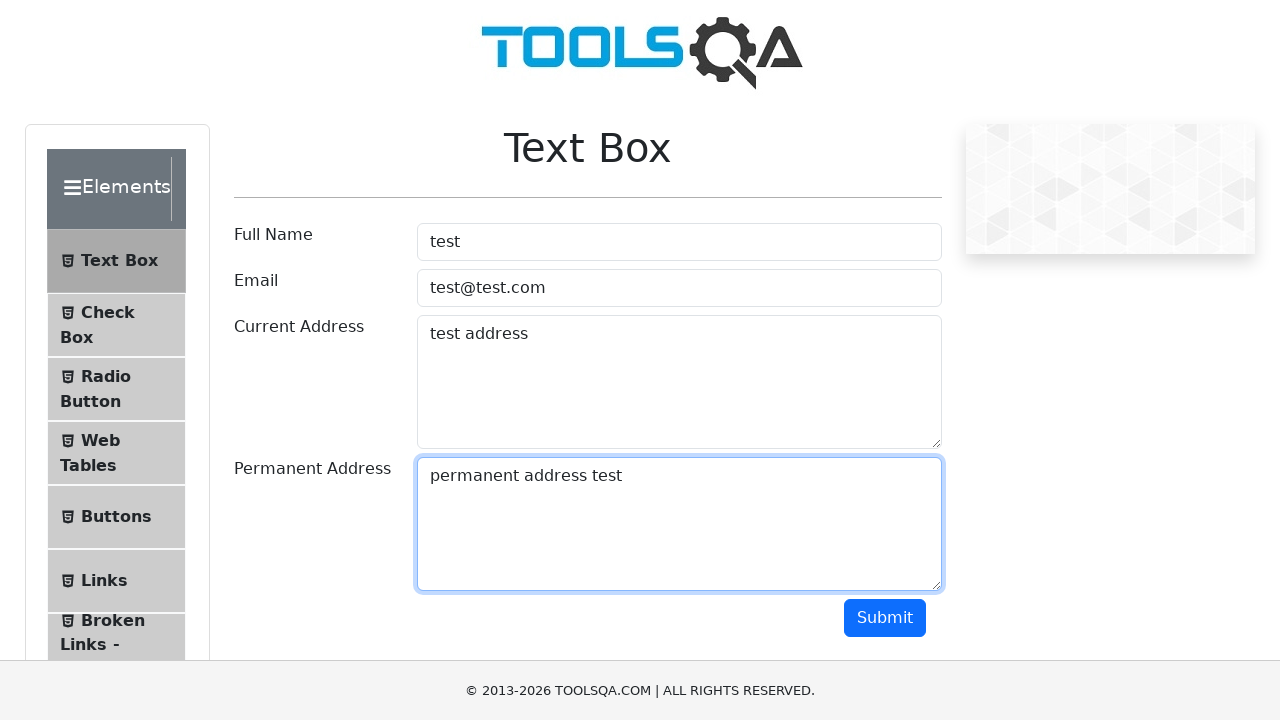

Clicked submit button to submit form at (885, 618) on #submit
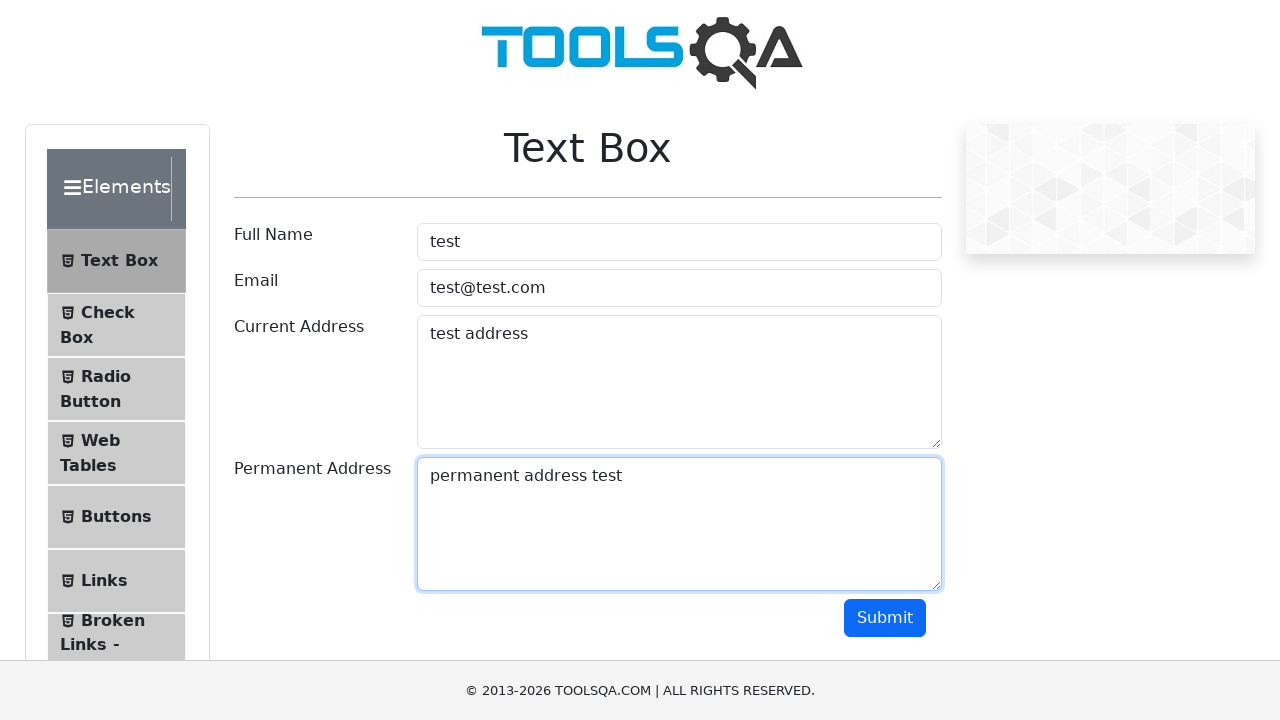

Verified output message is displayed
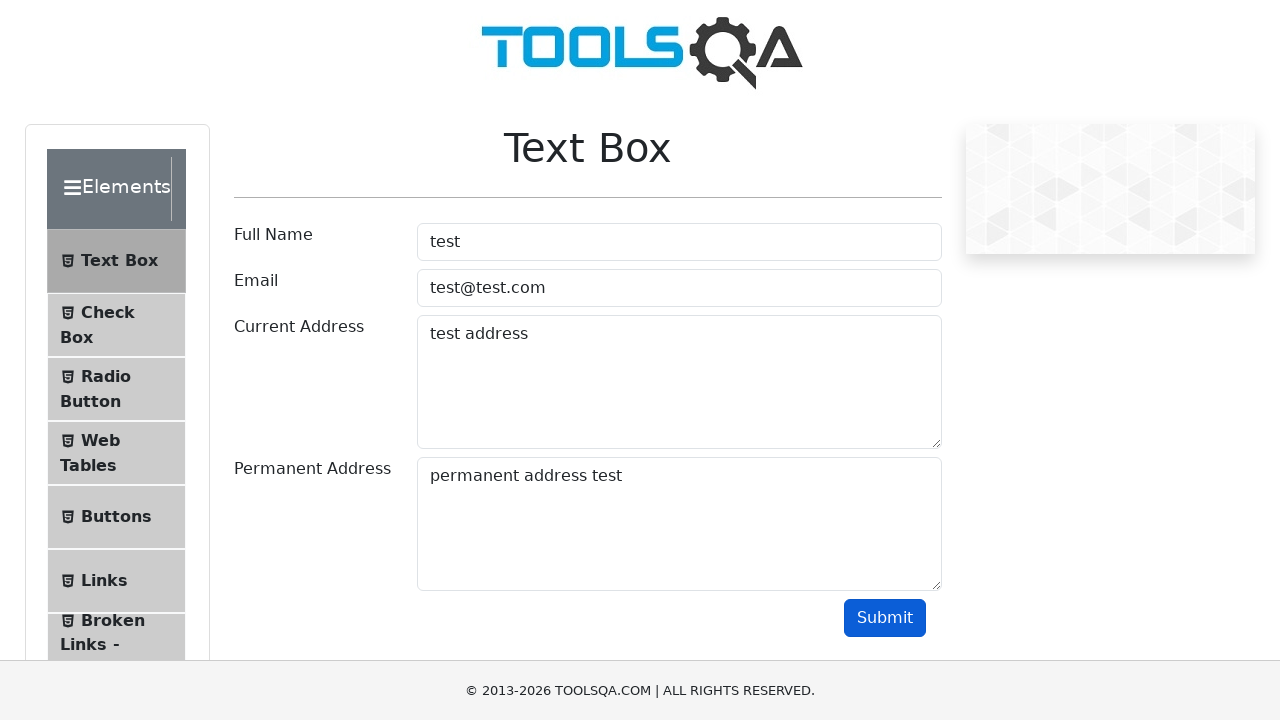

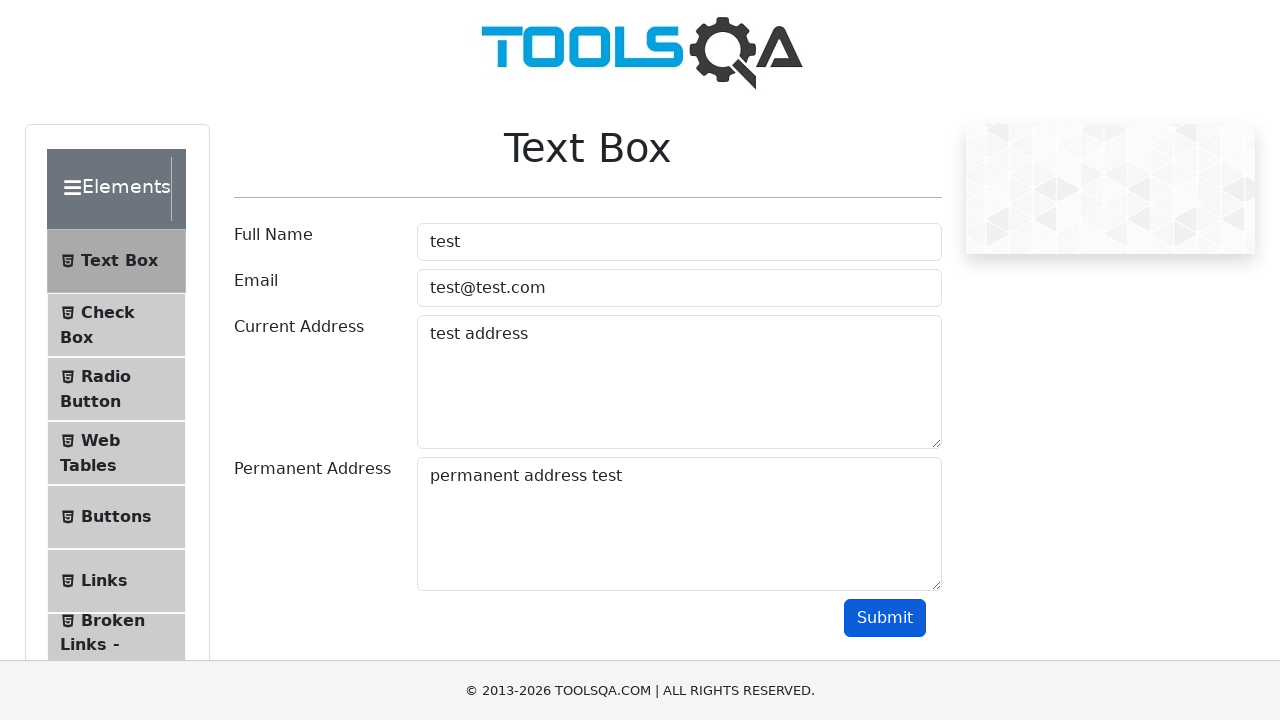